Tests slider/drag functionality by locating the temperature gauge element and performing mouse drag operations to adjust the temperature value.

Starting URL: https://foden-testing-application.vercel.app/pages/iot-dashboard

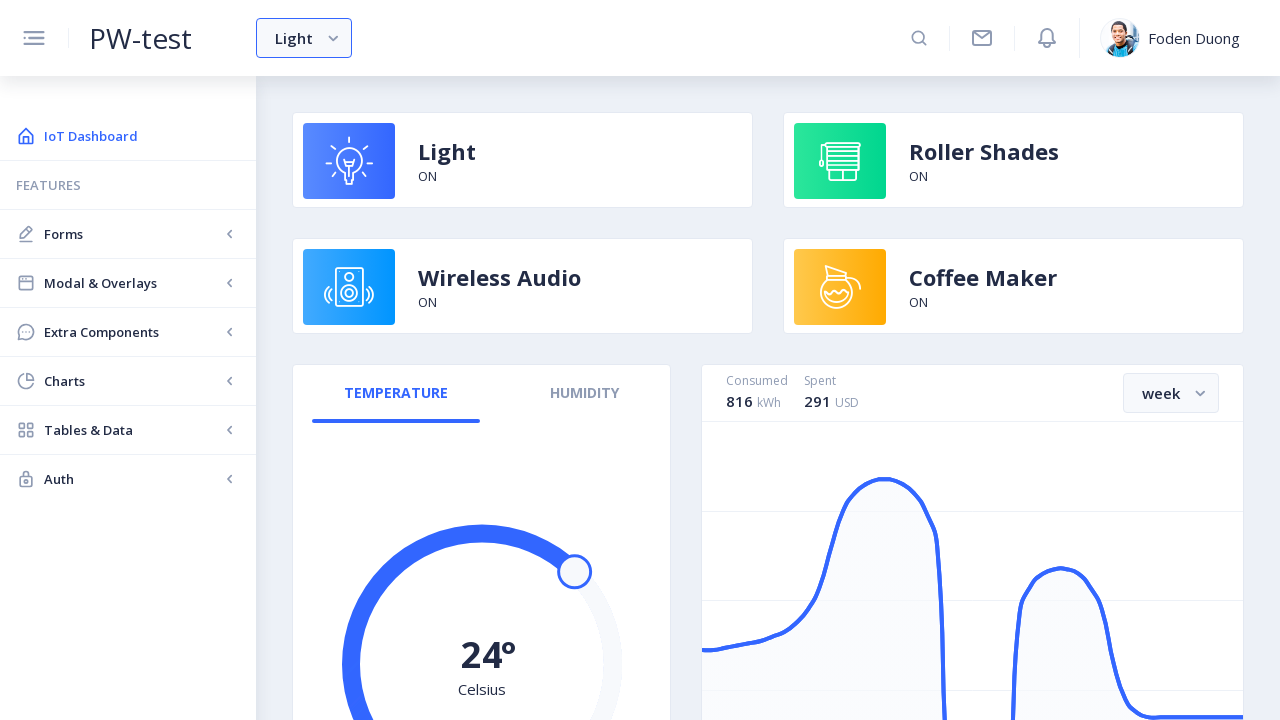

Scrolled temperature gauge element into view
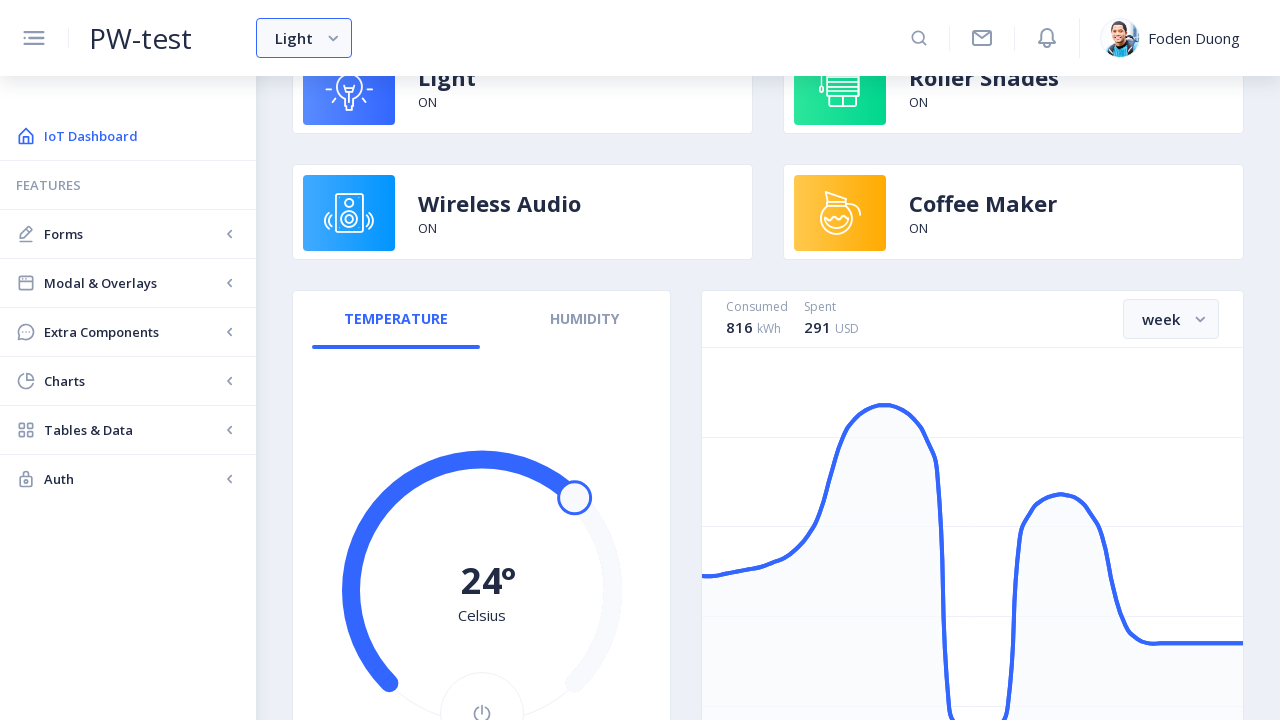

Retrieved bounding box of temperature dragger element
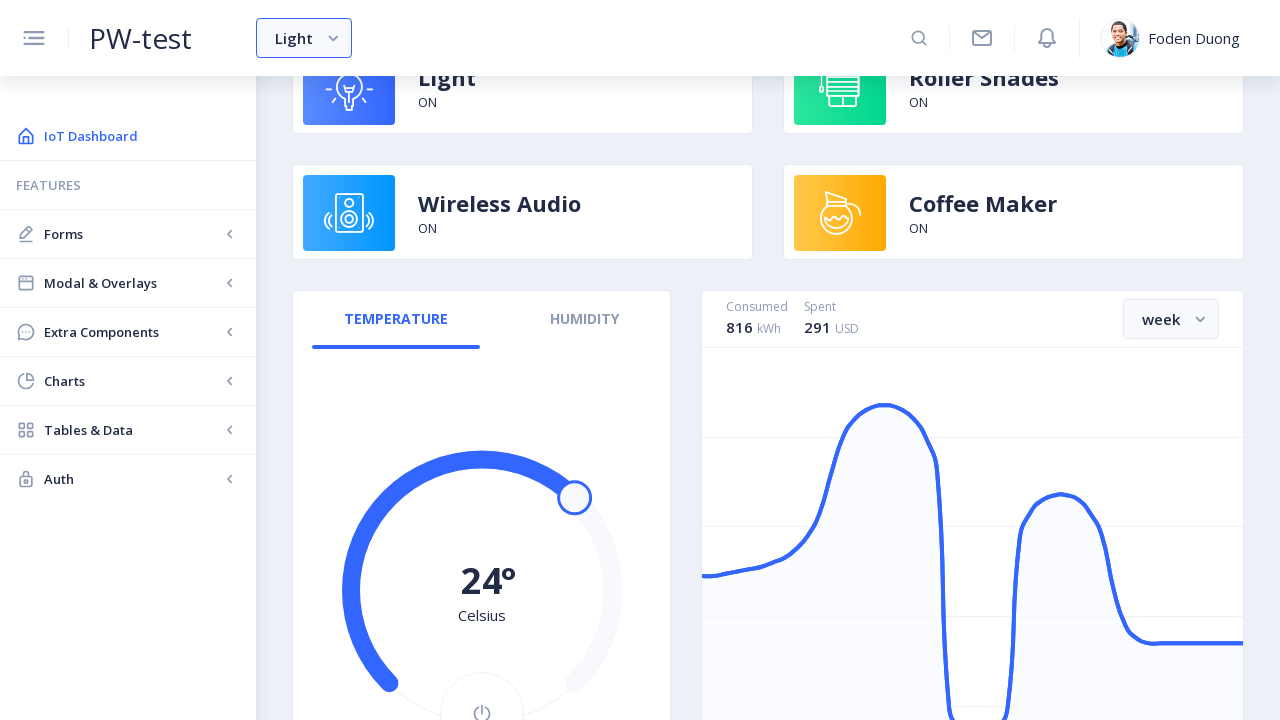

Moved mouse to center of temperature gauge at (482, 570)
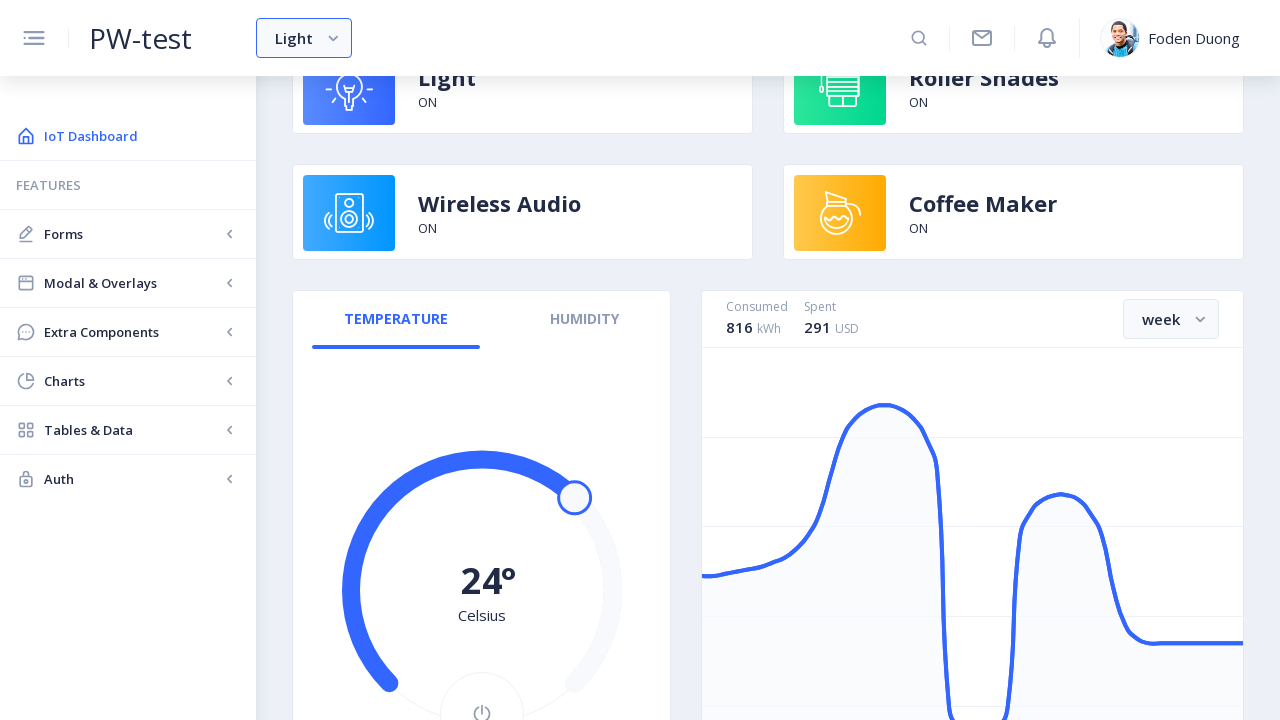

Pressed down mouse button on temperature gauge at (482, 570)
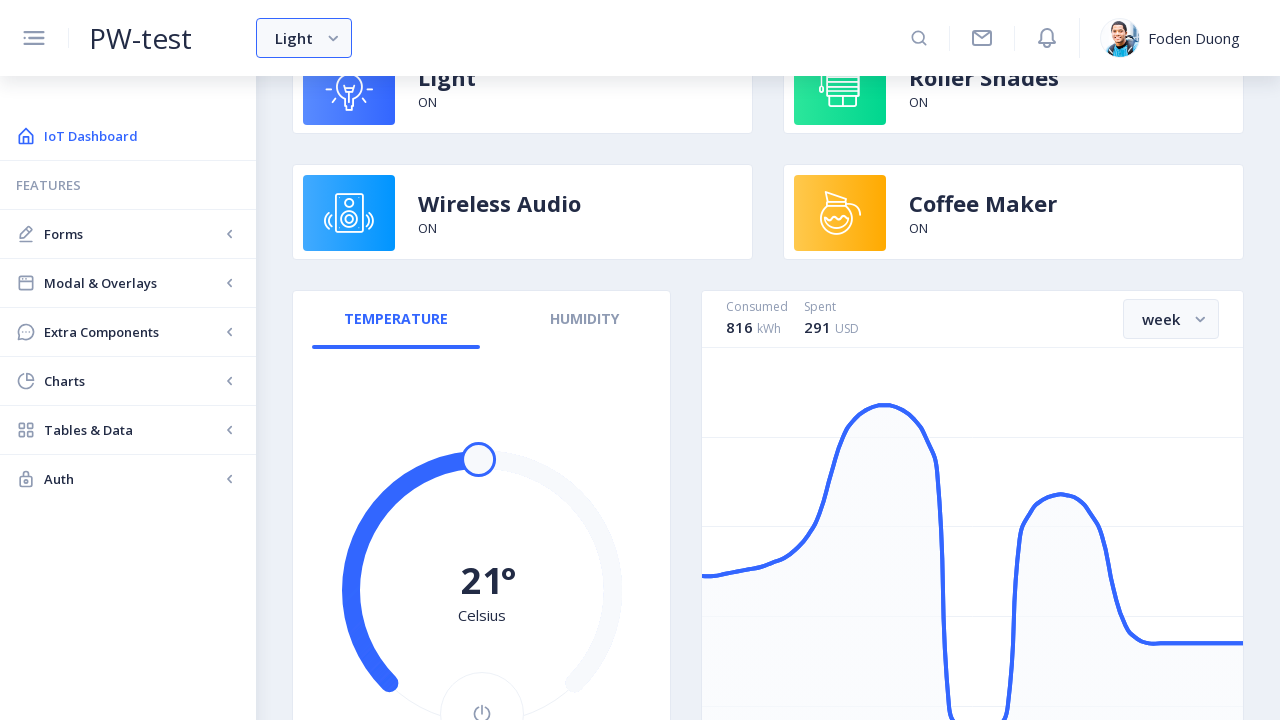

Dragged mouse 100 pixels to the right at (582, 570)
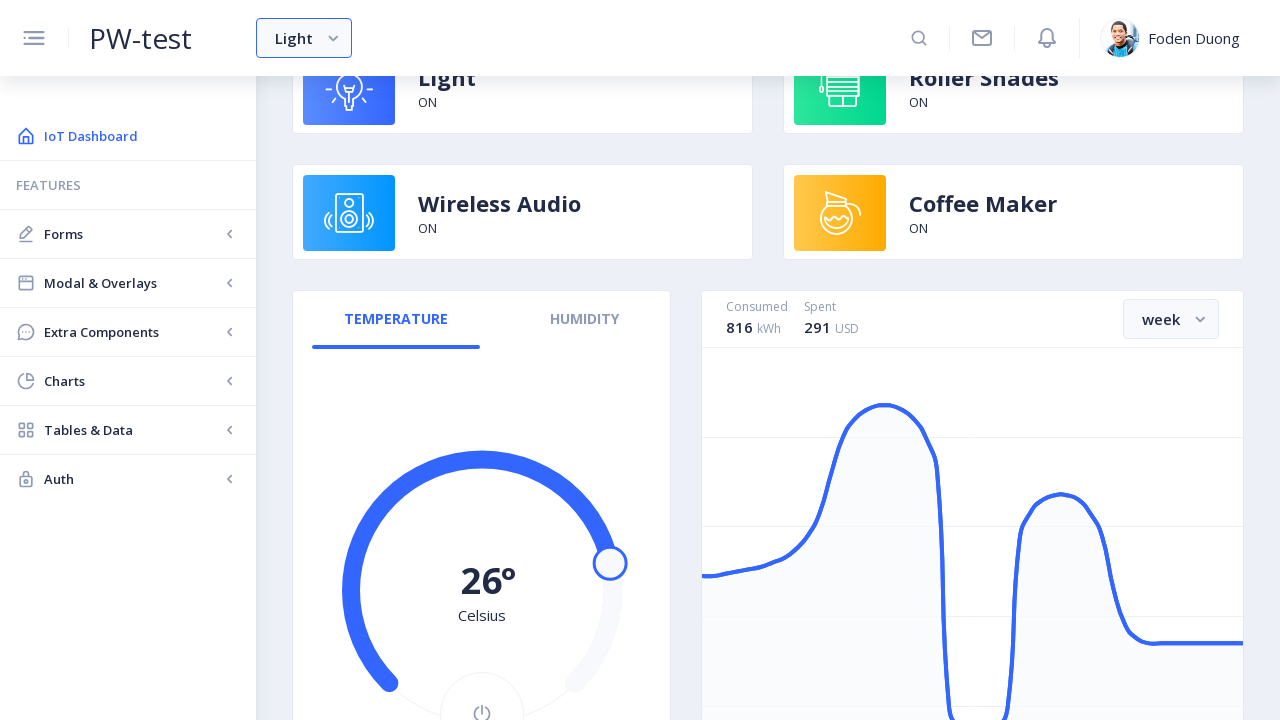

Dragged mouse 100 pixels downward at (582, 670)
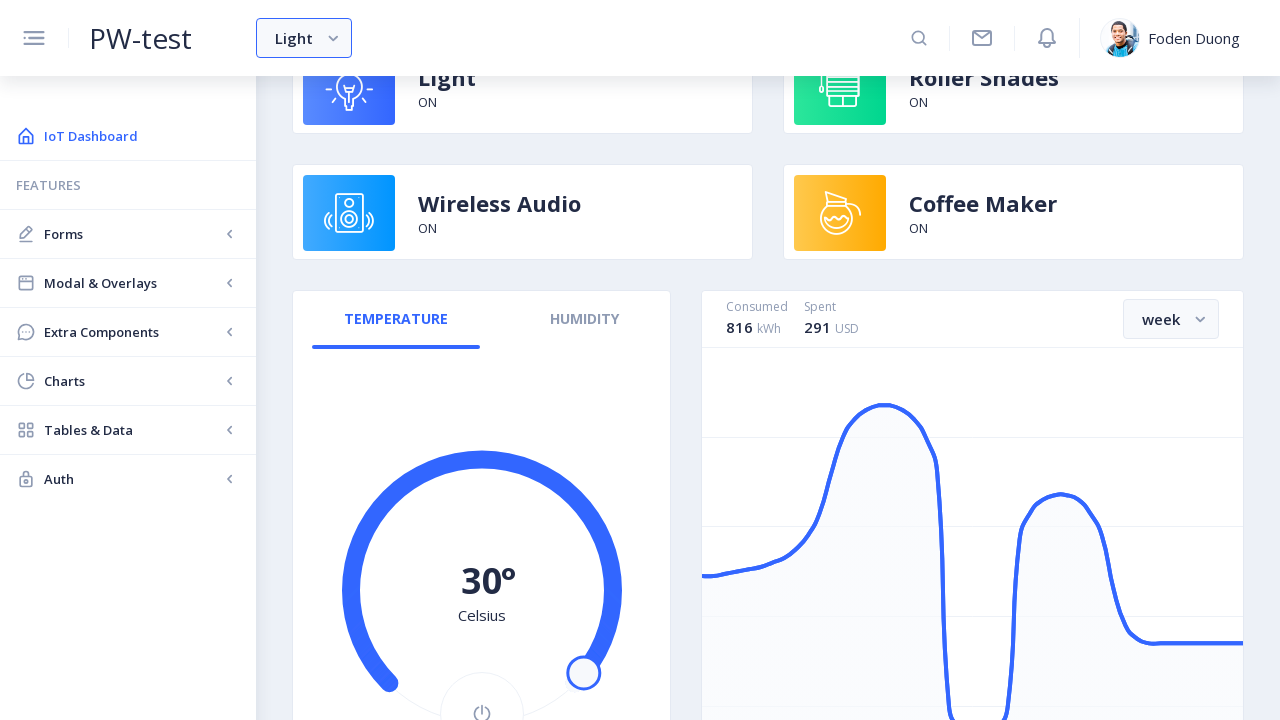

Released mouse button to complete temperature adjustment at (582, 670)
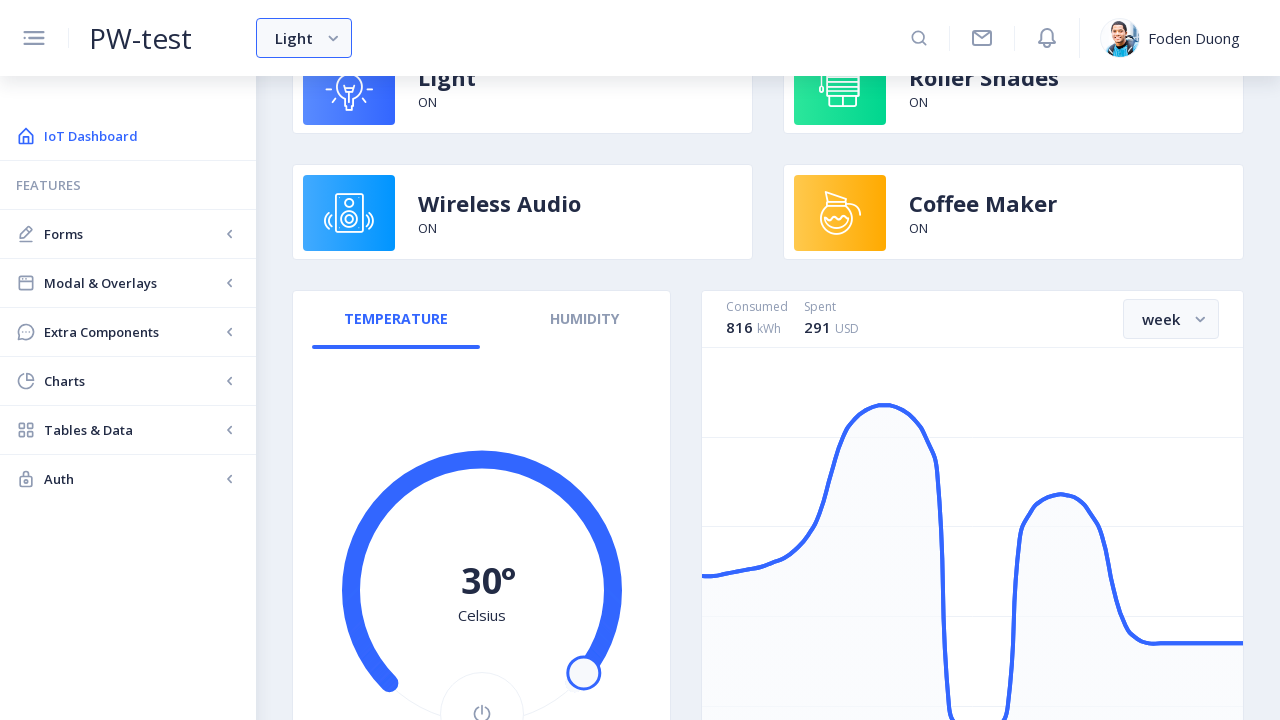

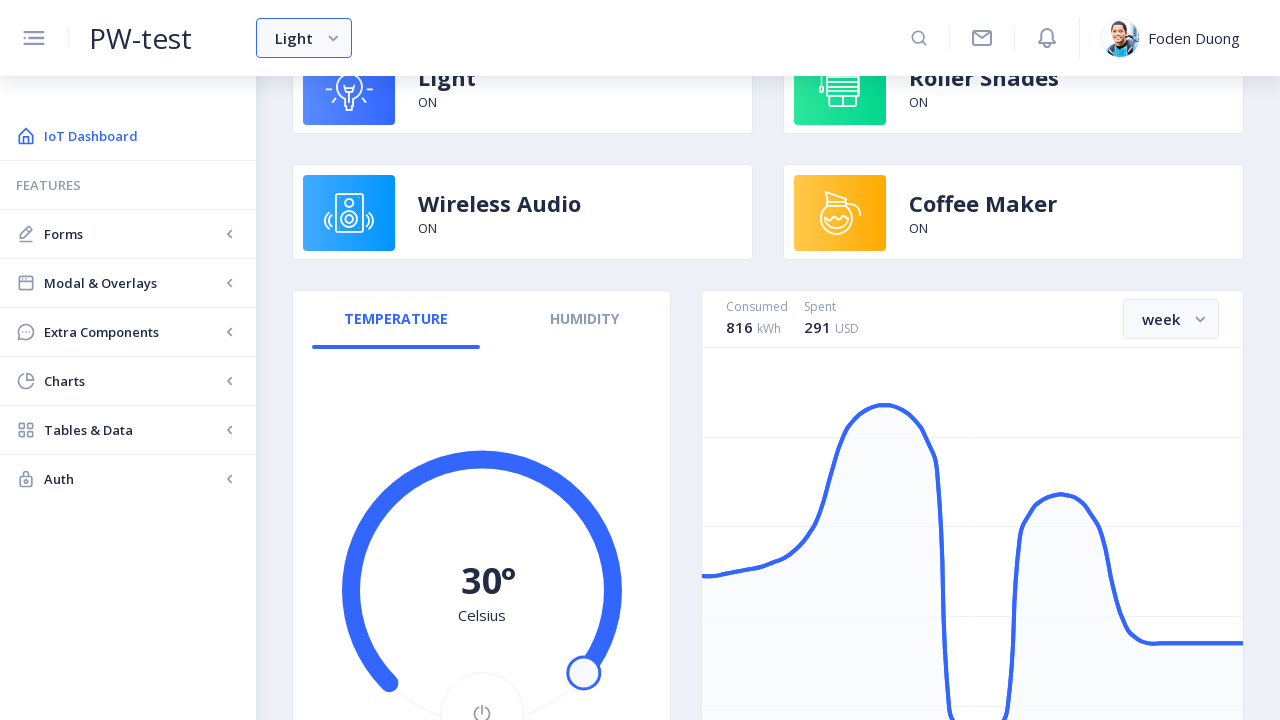